Tests adding todo items by filling the input field and pressing Enter, verifying items appear in the list

Starting URL: https://demo.playwright.dev/todomvc

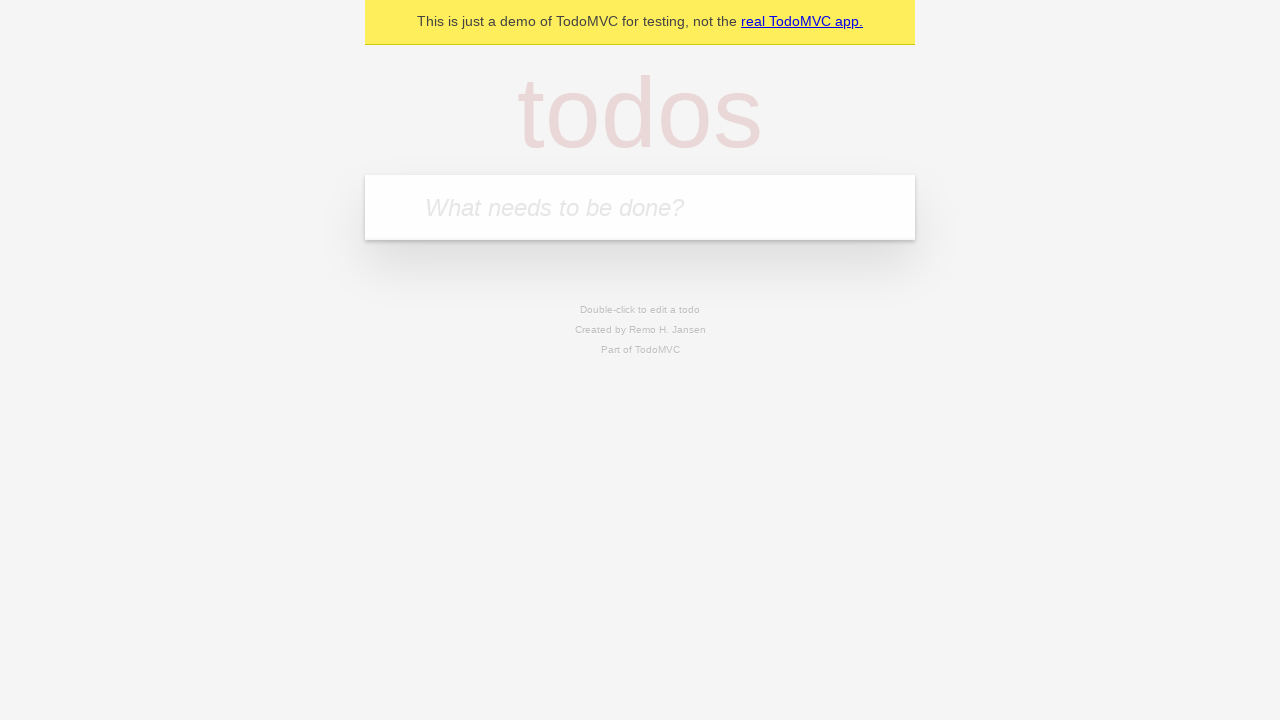

Filled todo input field with 'チーズを買う' on internal:attr=[placeholder="What needs to be done?"i]
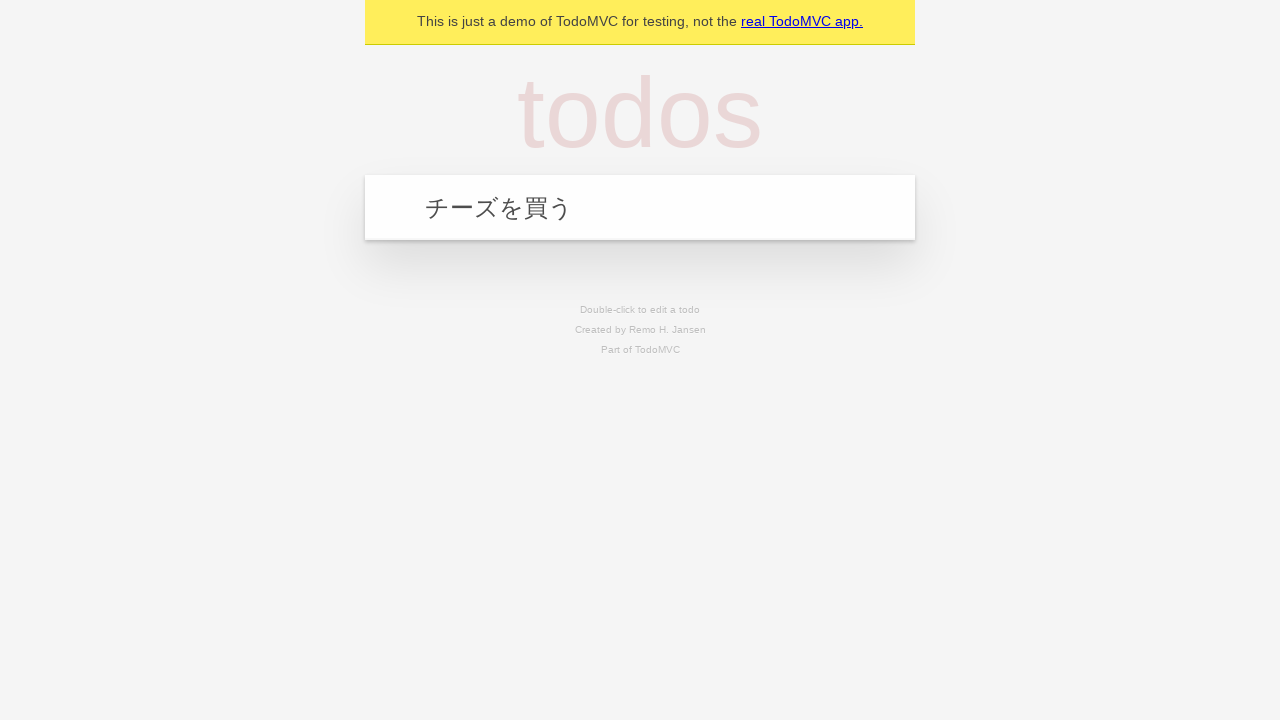

Pressed Enter to add first todo item on internal:attr=[placeholder="What needs to be done?"i]
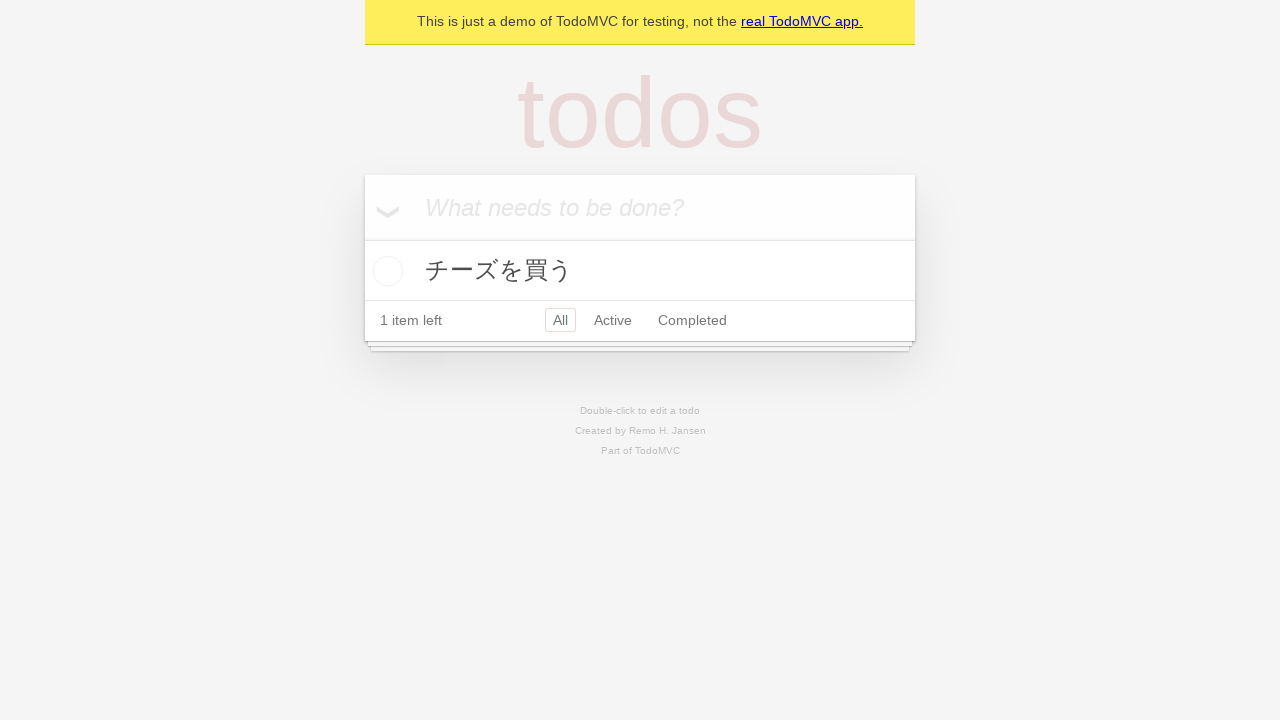

First todo item appeared in the list
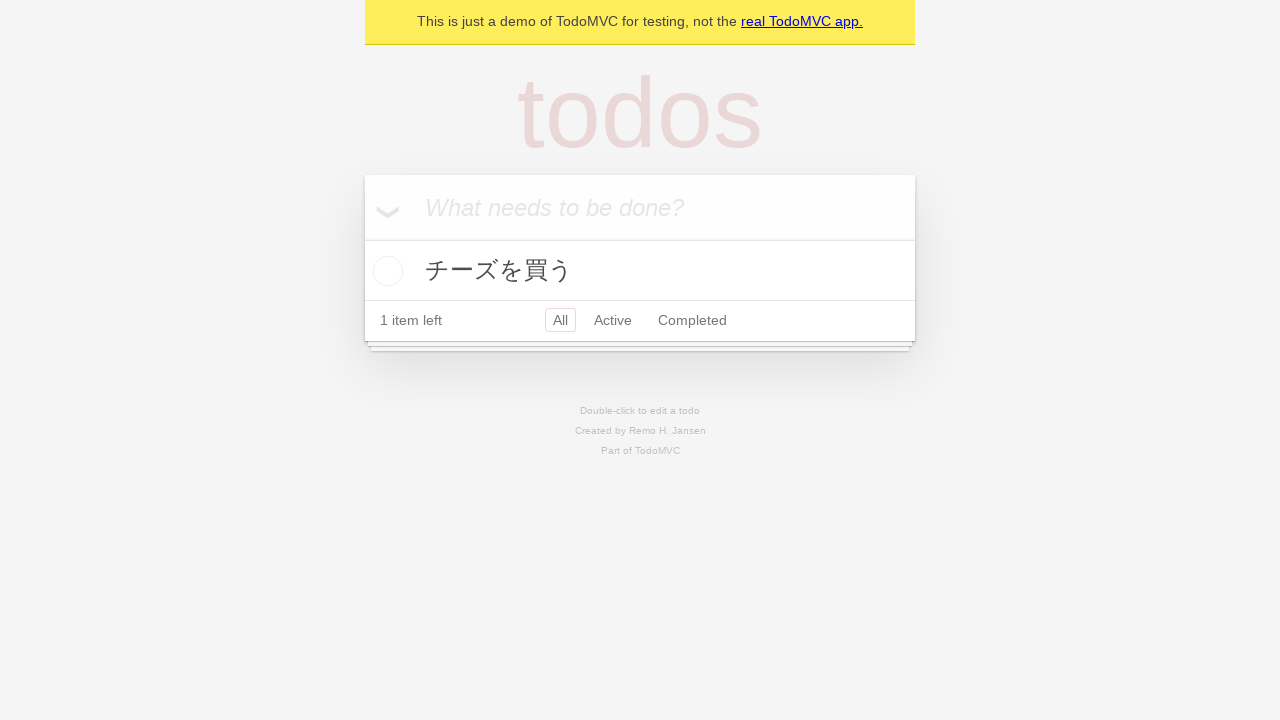

Filled todo input field with '猫にエサをあげる' on internal:attr=[placeholder="What needs to be done?"i]
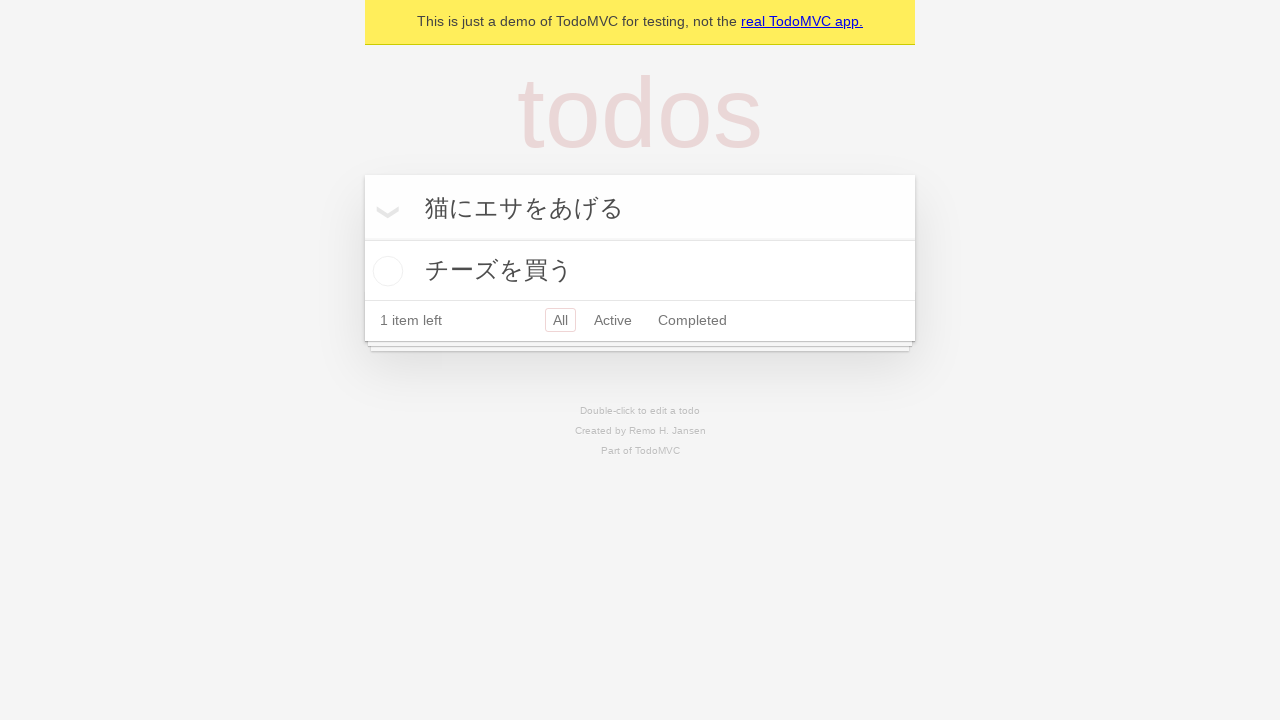

Pressed Enter to add second todo item on internal:attr=[placeholder="What needs to be done?"i]
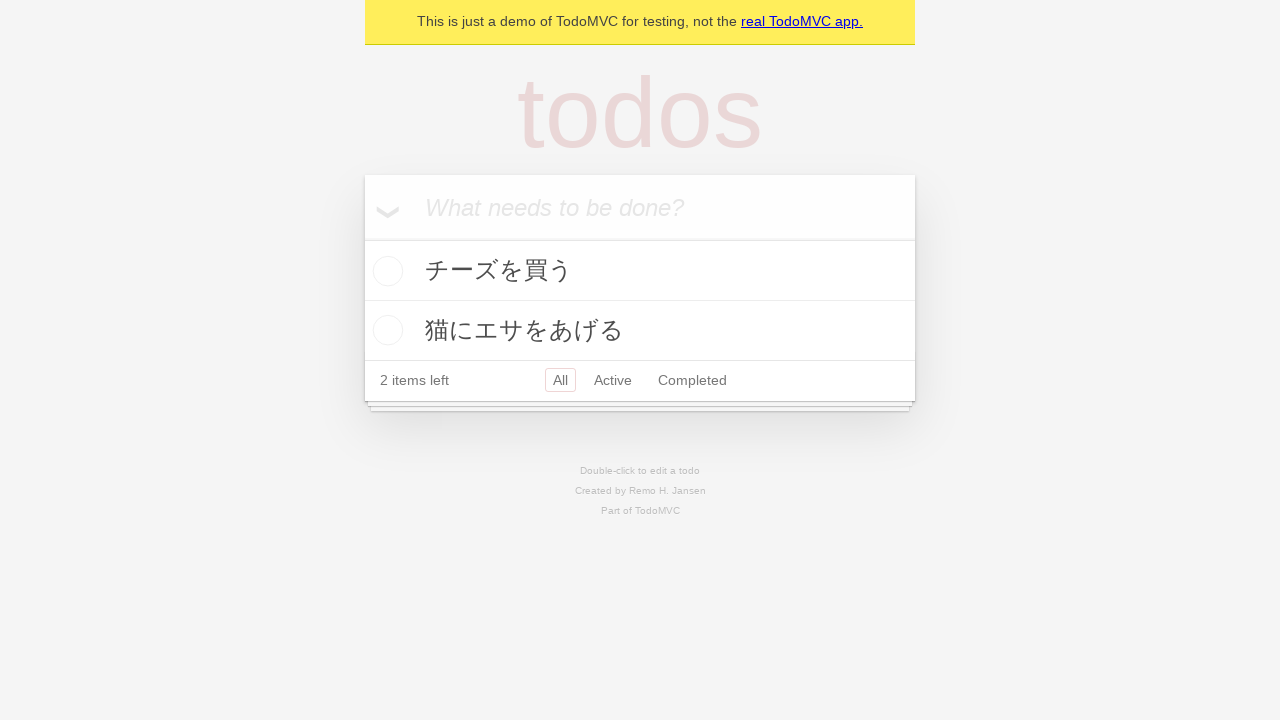

Both todo items are now visible in the list
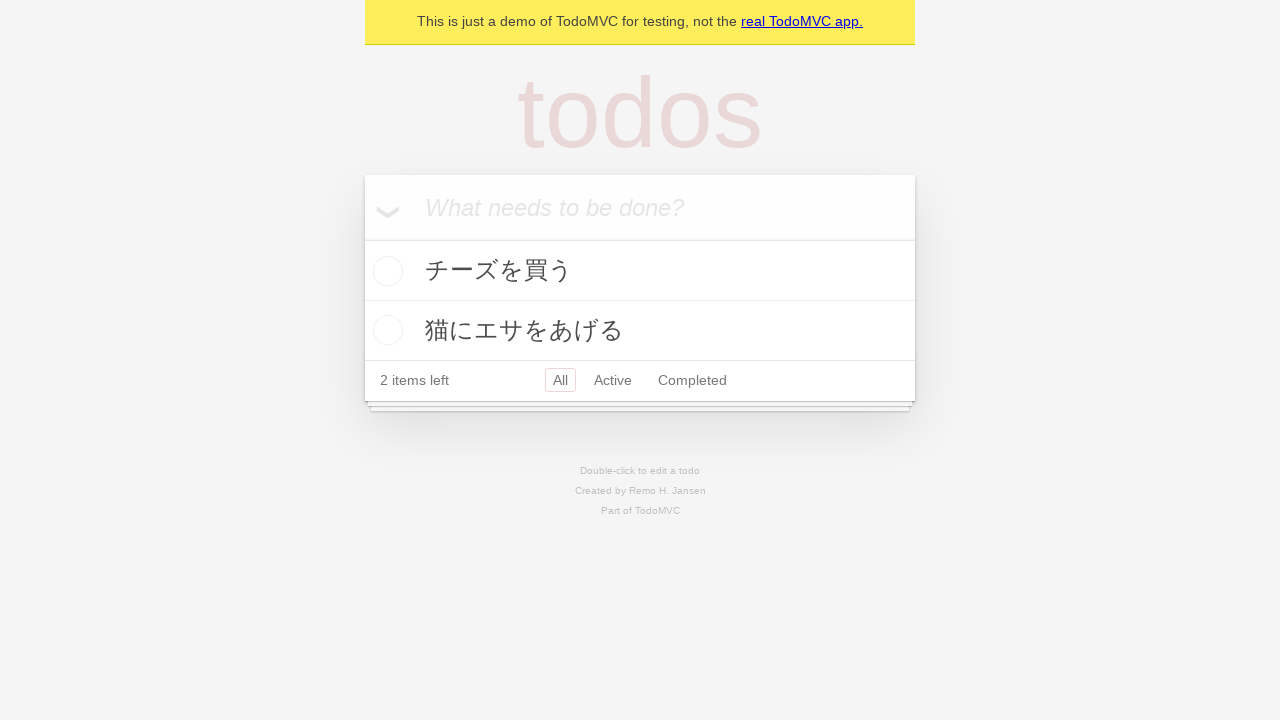

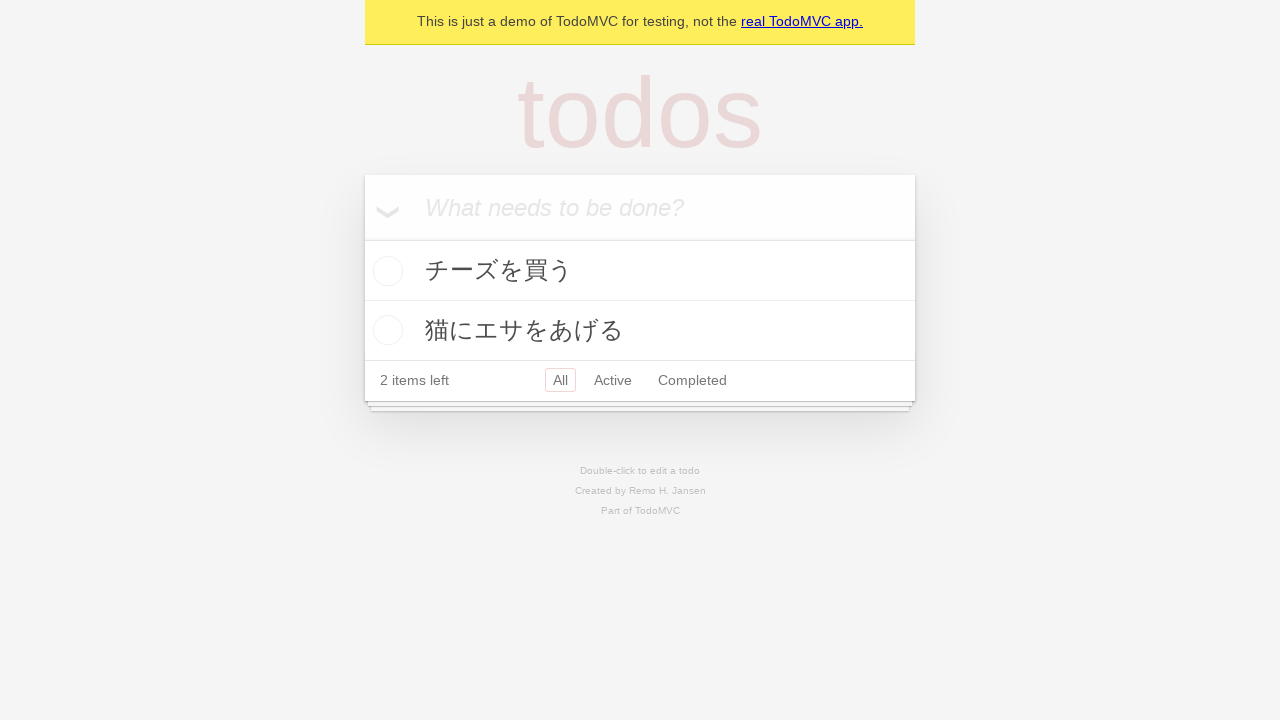